Tests multi-select dropdown functionality by selecting multiple options from a car selection dropdown in an iframe

Starting URL: https://www.w3schools.com/tags/tryit.asp?filename=tryhtml_select_multiple

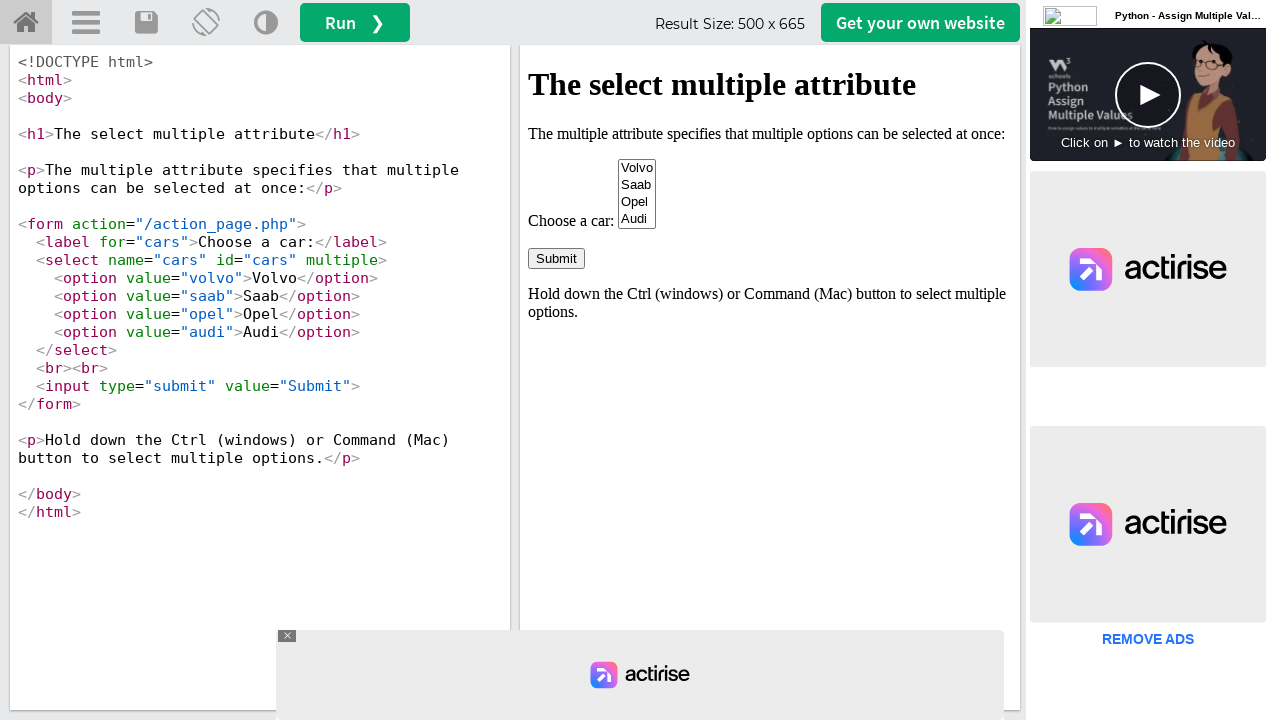

Switched to iframe containing the select element
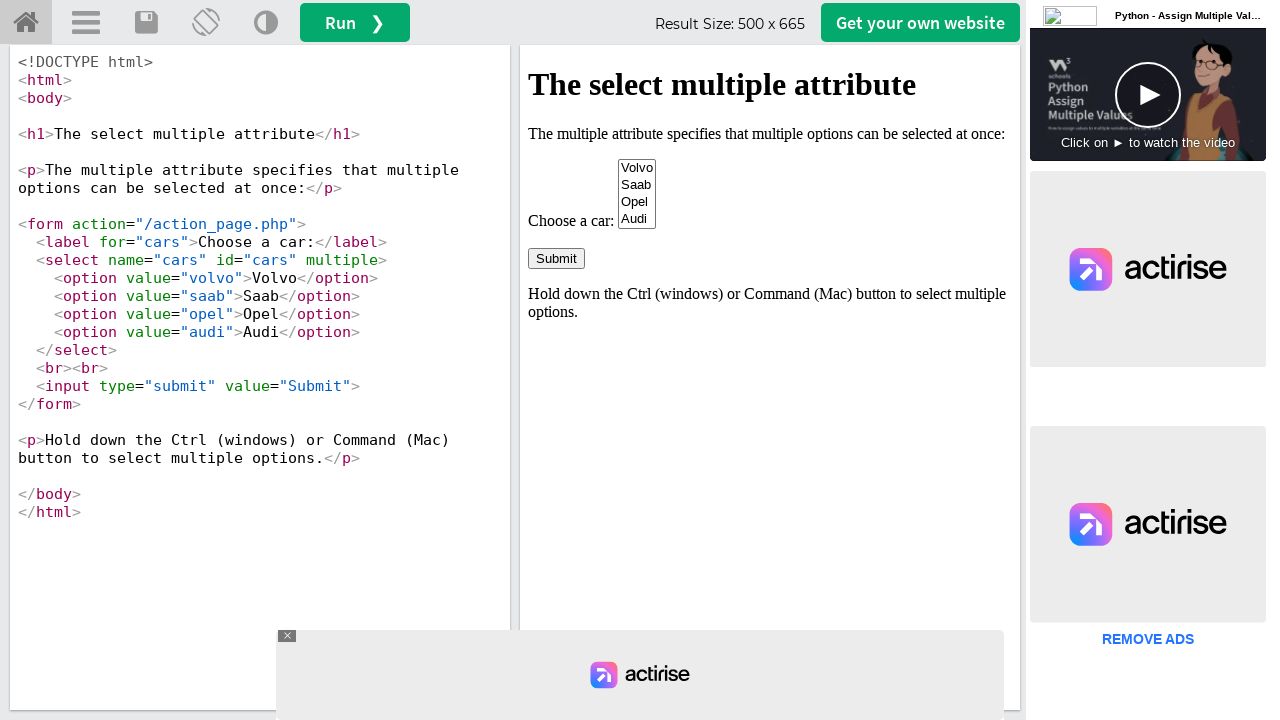

Located multi-select dropdown for cars
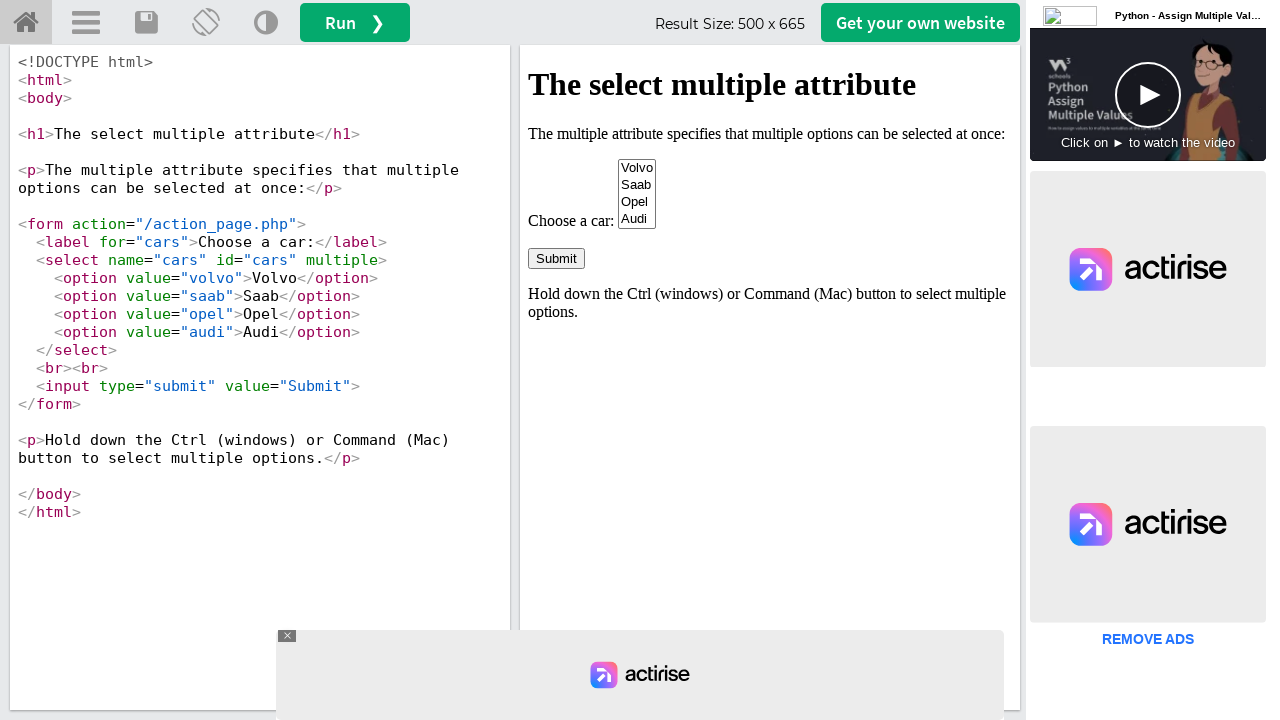

Selected 'Volvo' from the dropdown on select[name='cars']
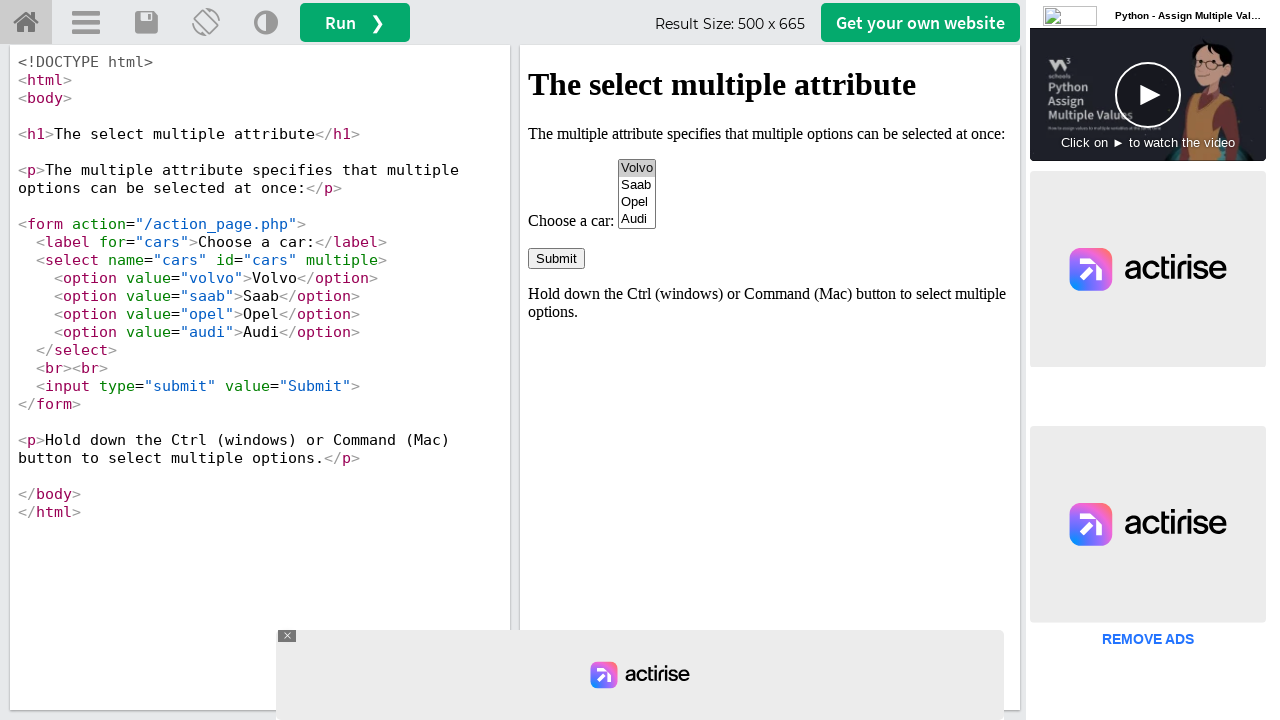

Selected 'Volvo' and 'Saab' from the multi-select dropdown on select[name='cars']
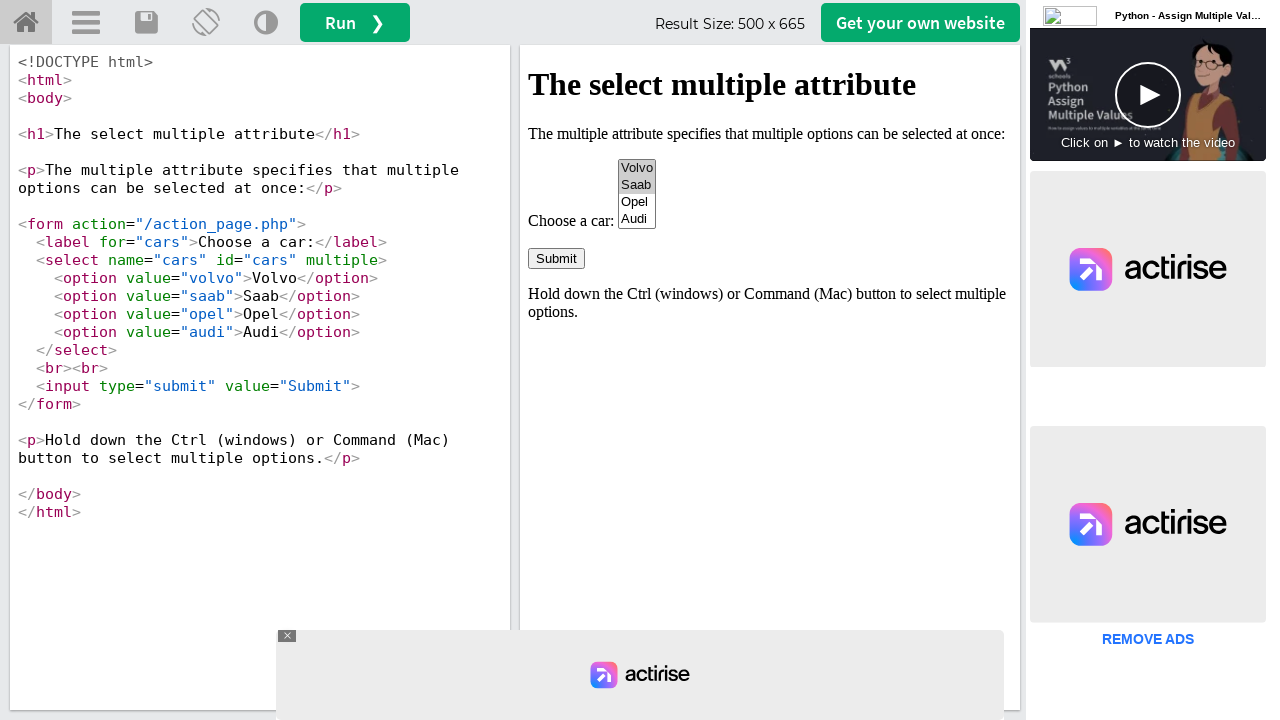

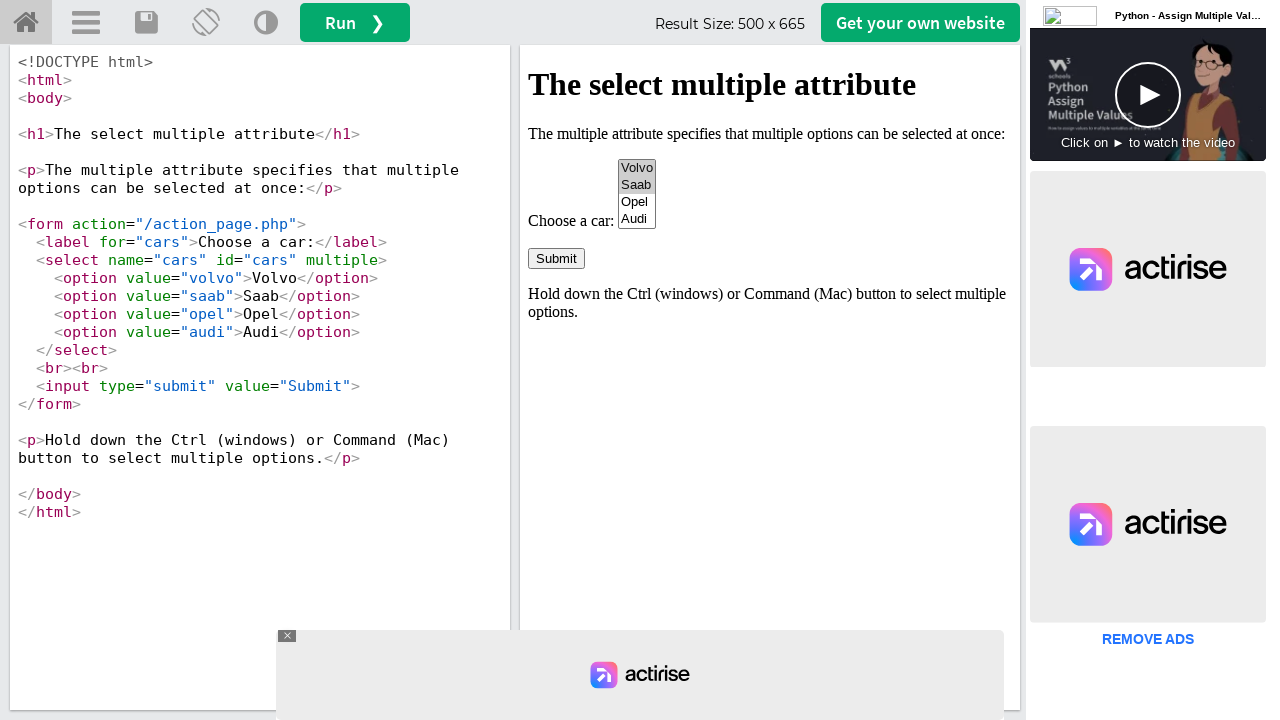